Tests right-click functionality on a button element and verifies the resulting message appears

Starting URL: https://demoqa.com/buttons

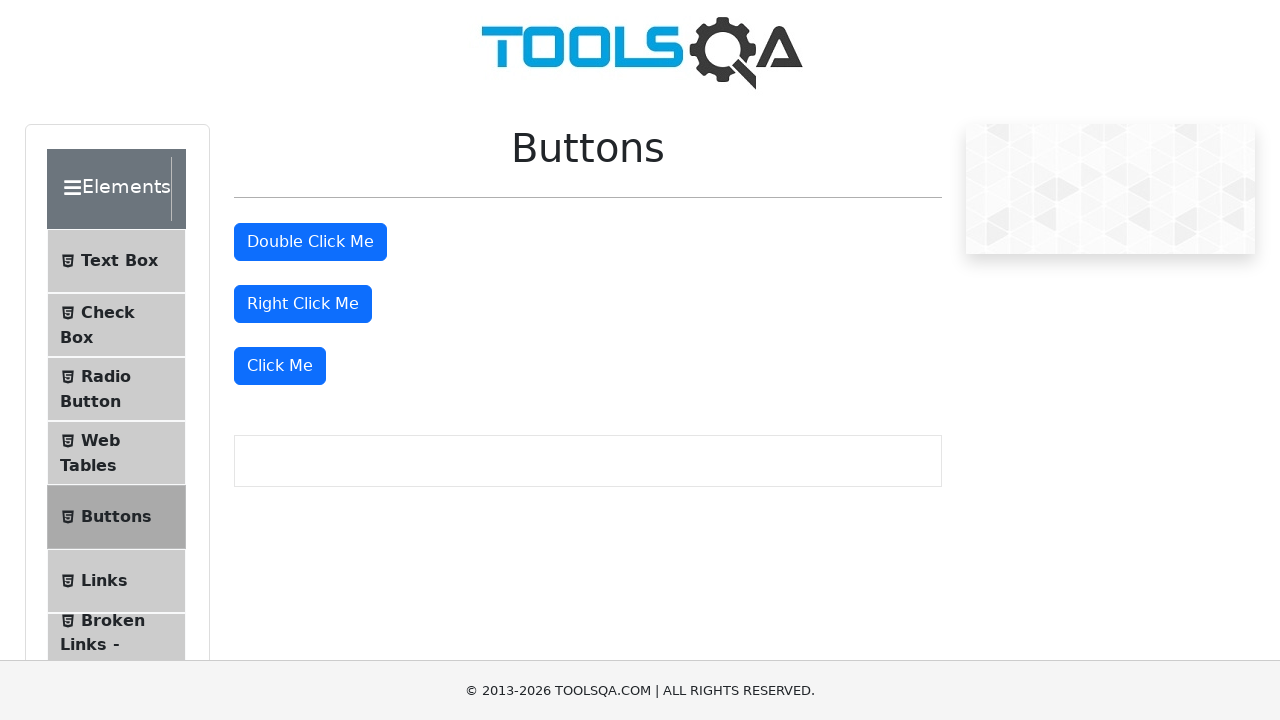

Located the right-click button element
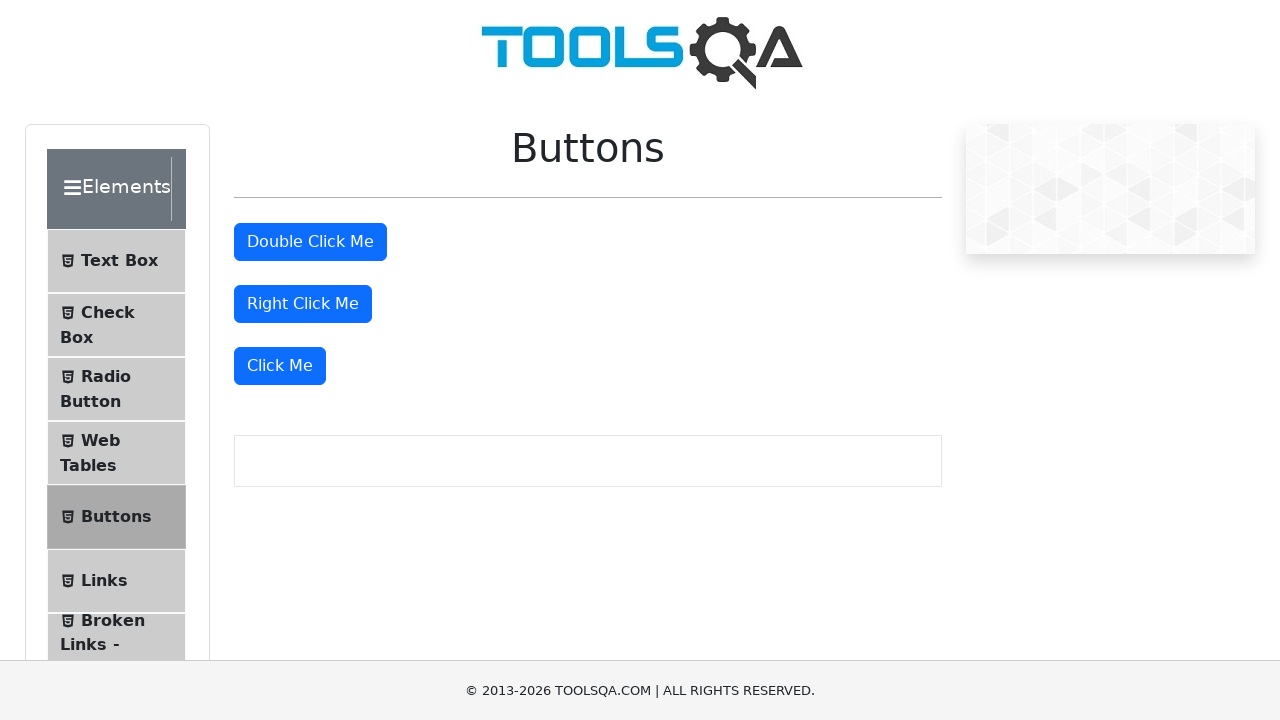

Performed right-click action on the button at (303, 304) on #rightClickBtn
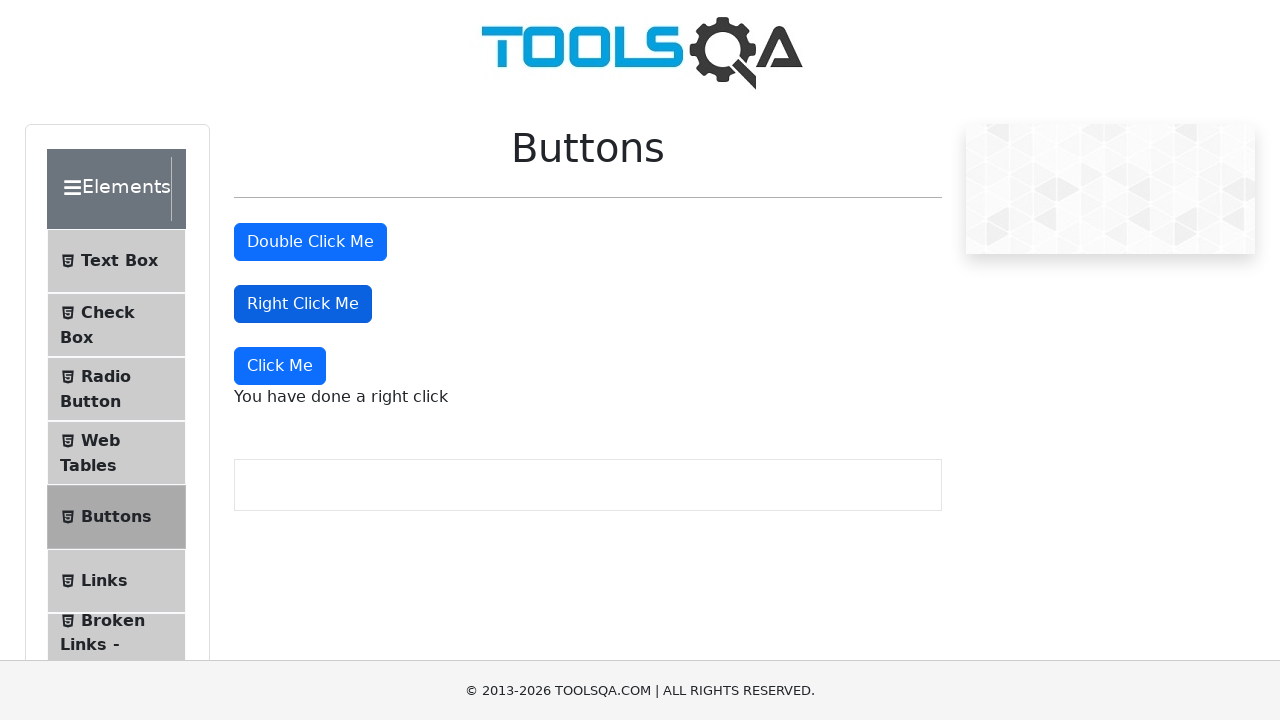

Right-click message appeared and was verified
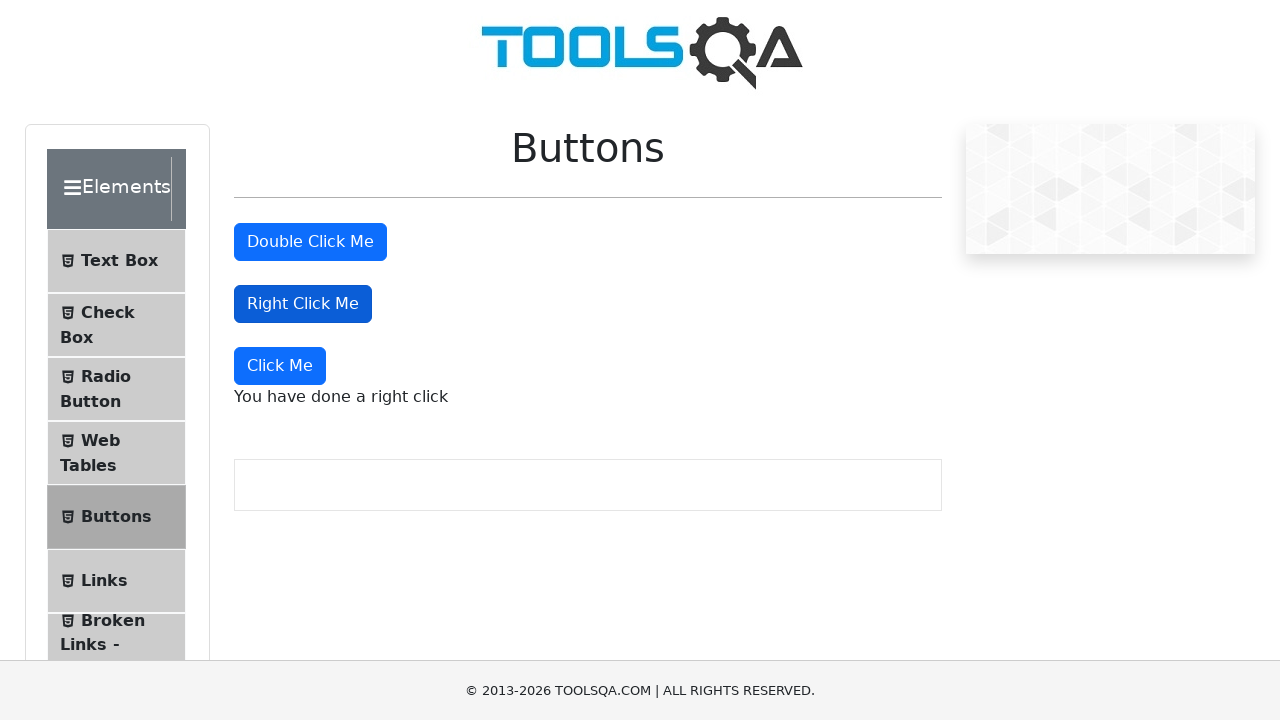

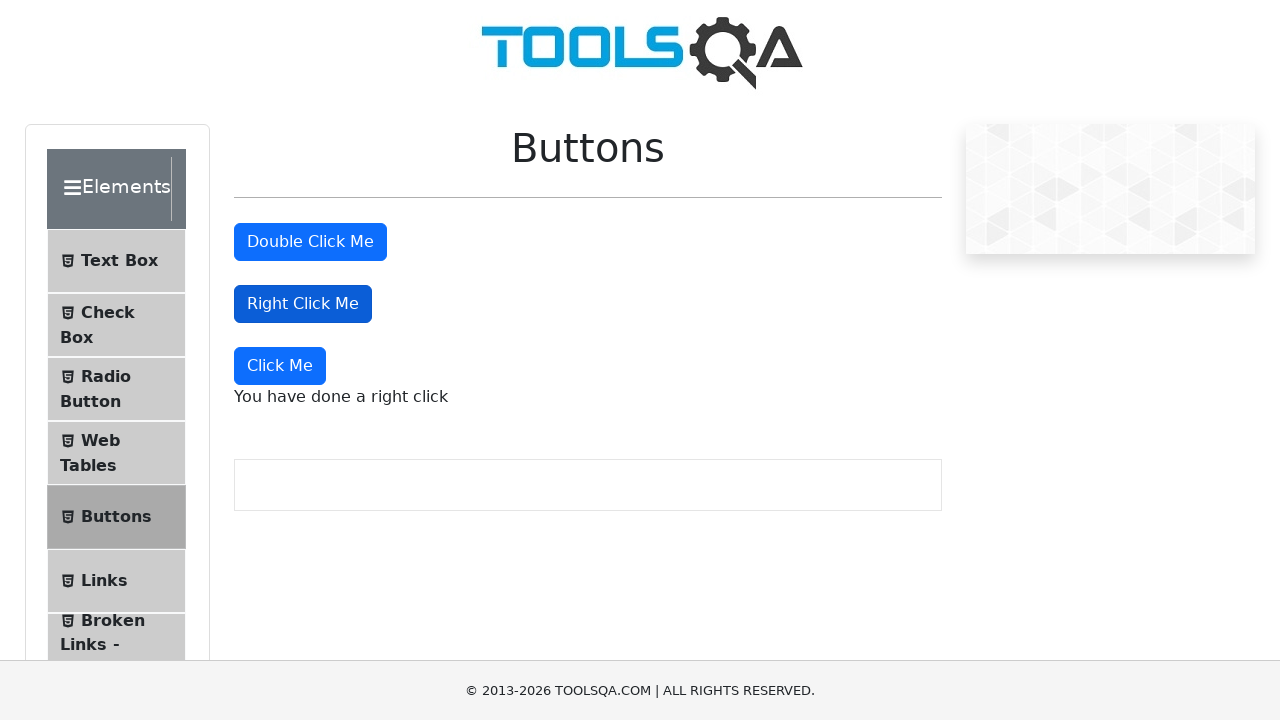